Navigates to Guru99 website and simulates pressing the Space key, which typically scrolls the page down.

Starting URL: https://www.guru99.com/

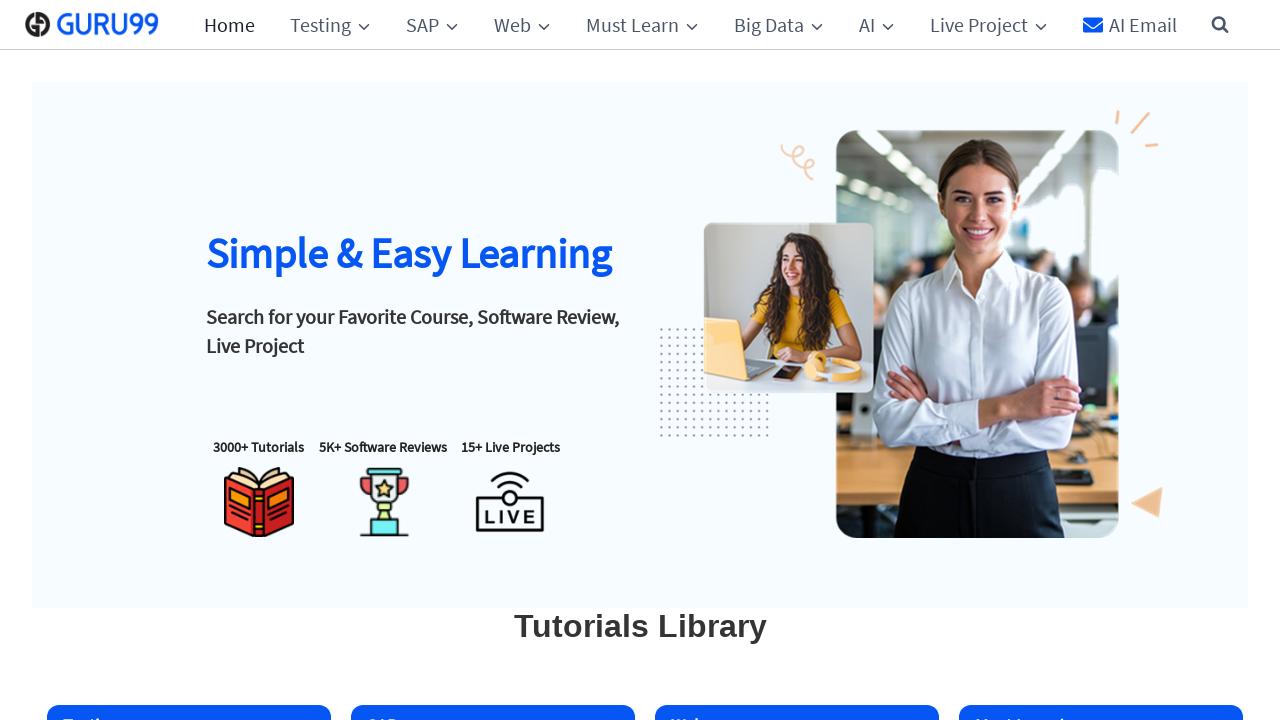

Waited for page to load (domcontentloaded state)
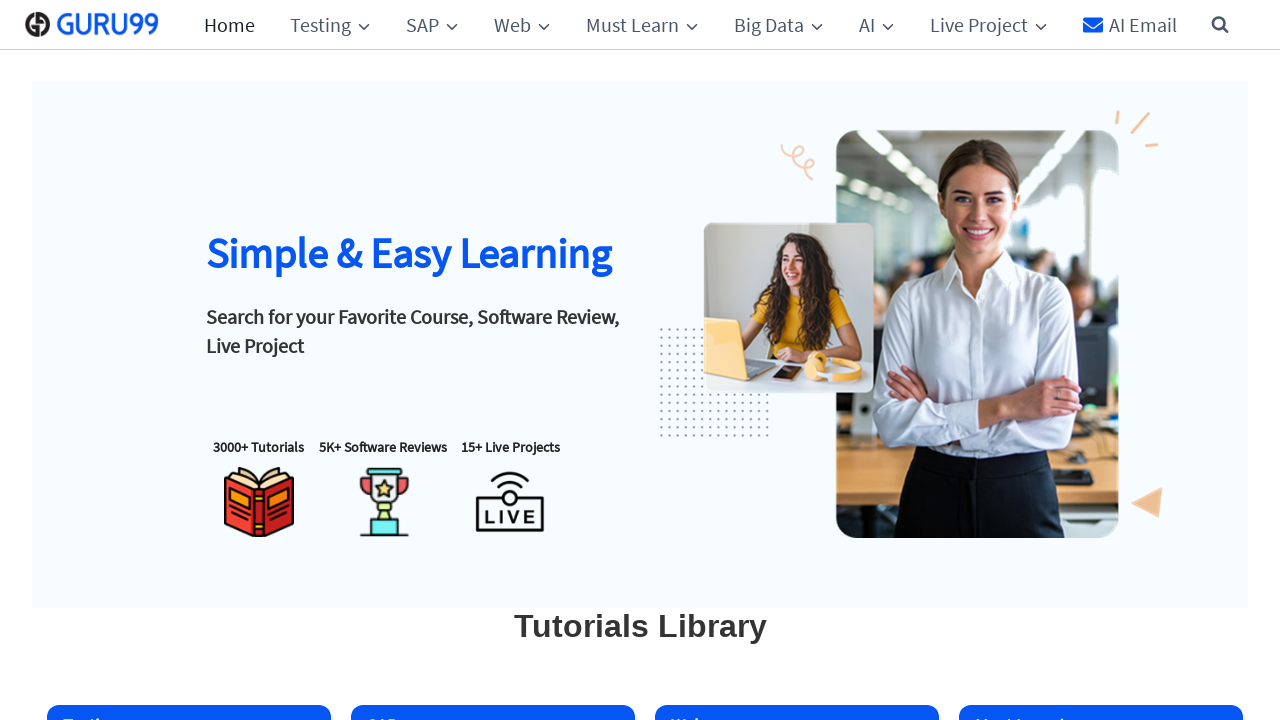

Pressed Space key to scroll page down
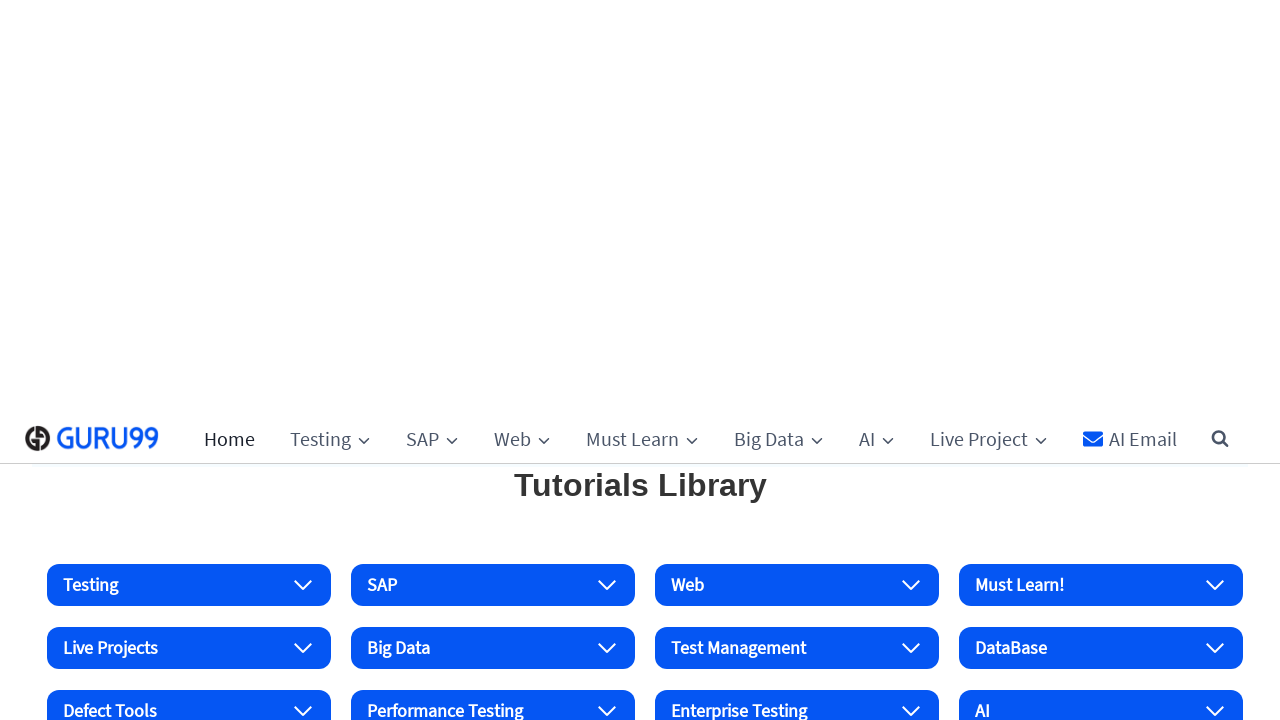

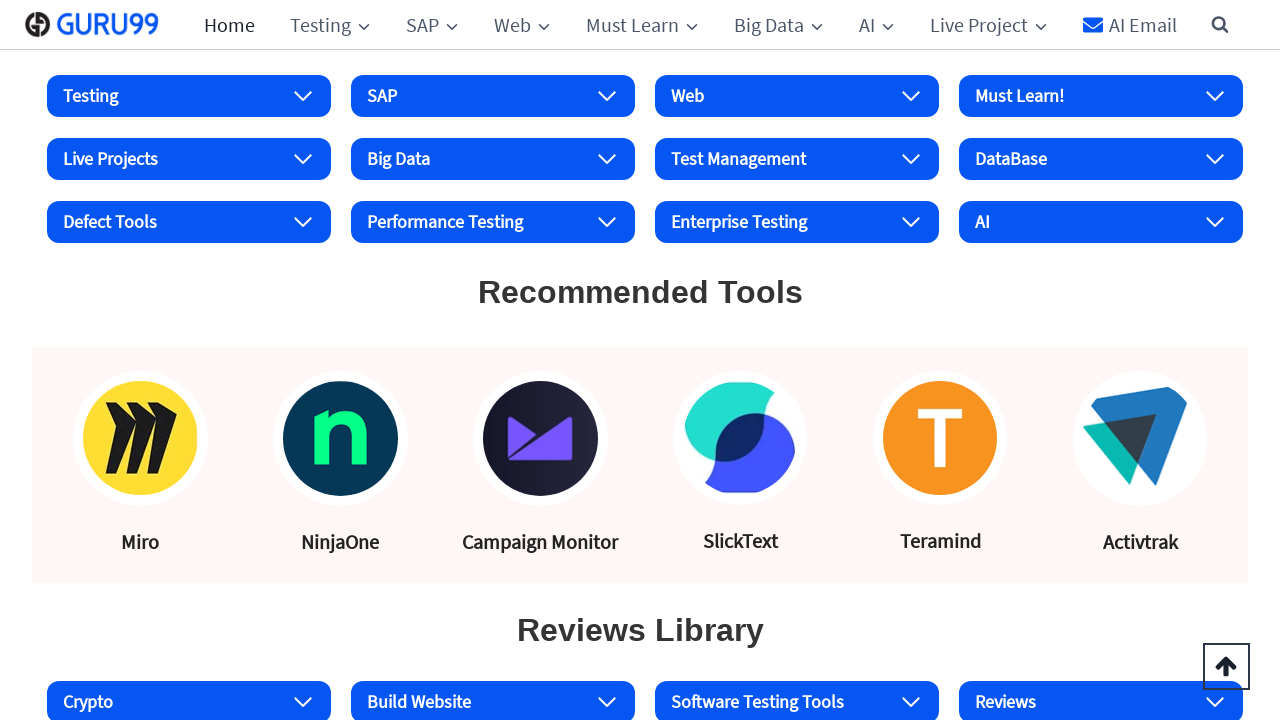